Tests adding another todo item to the sample todo application by entering text and pressing Enter, then verifies the todo was added.

Starting URL: https://lambdatest.github.io/sample-todo-app/

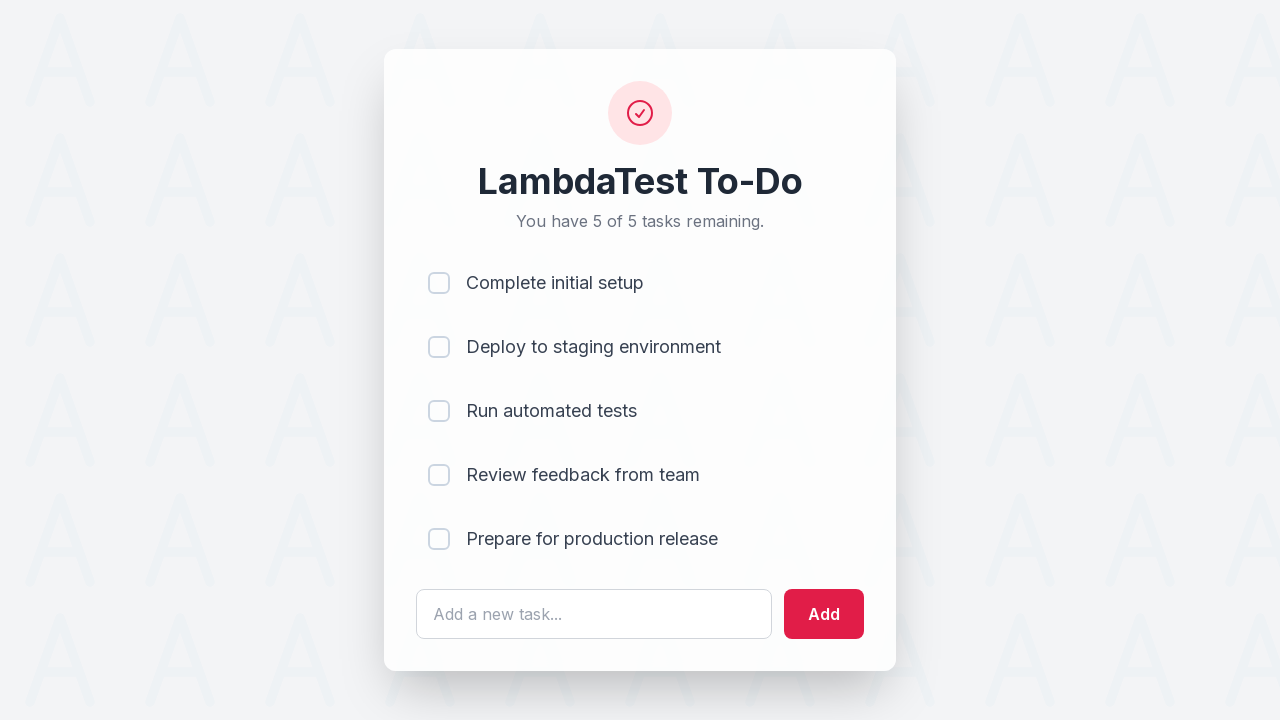

Filled todo input field with 'Learn Playwright' on #sampletodotext
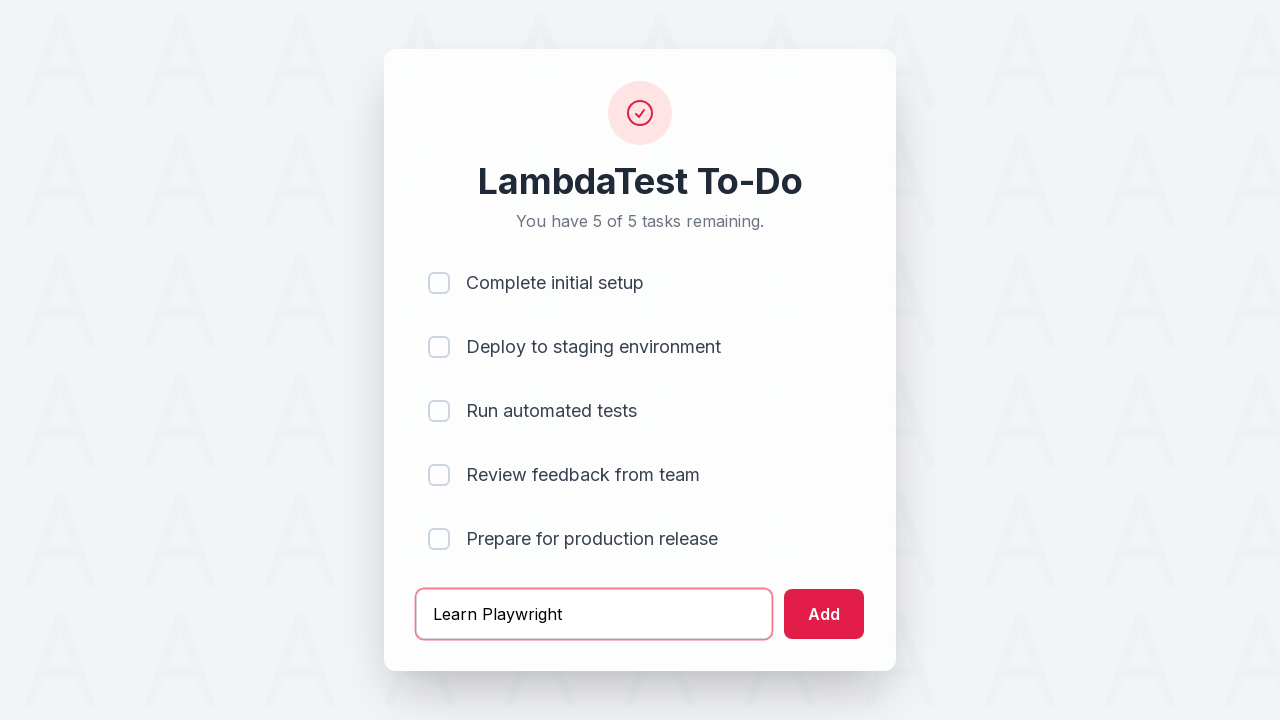

Pressed Enter to add the todo item on #sampletodotext
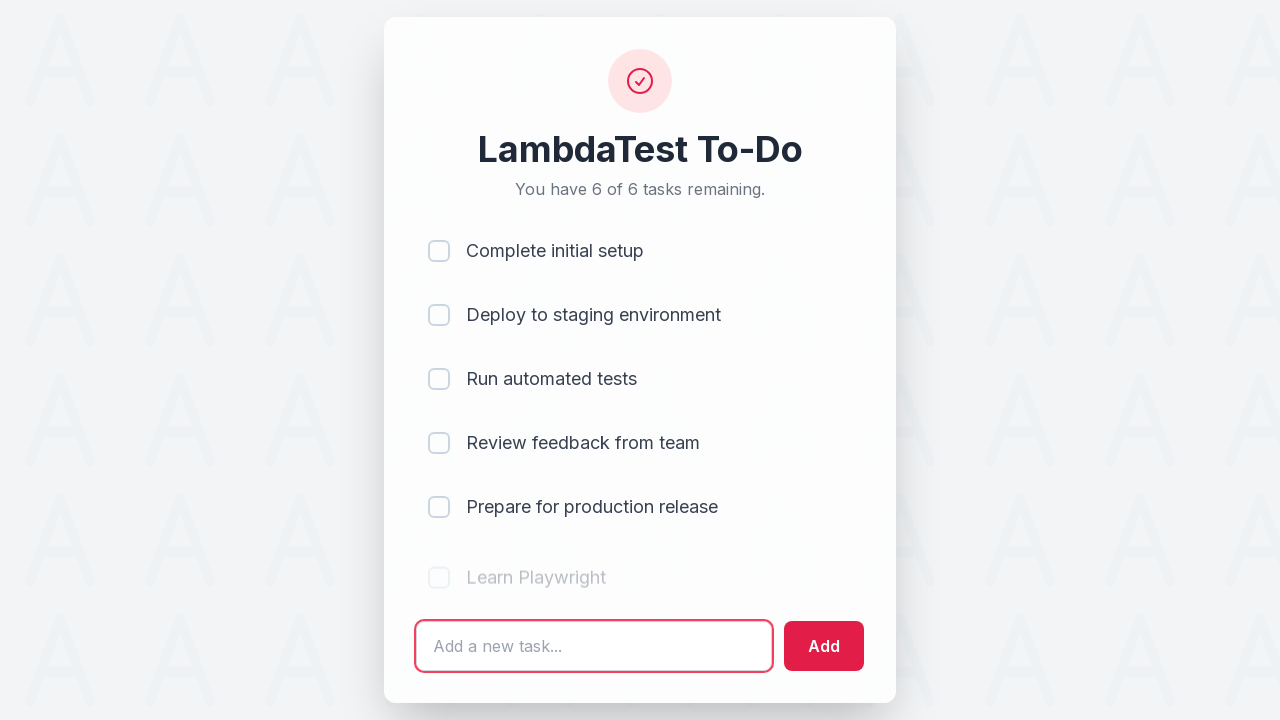

Todo item appeared in the list
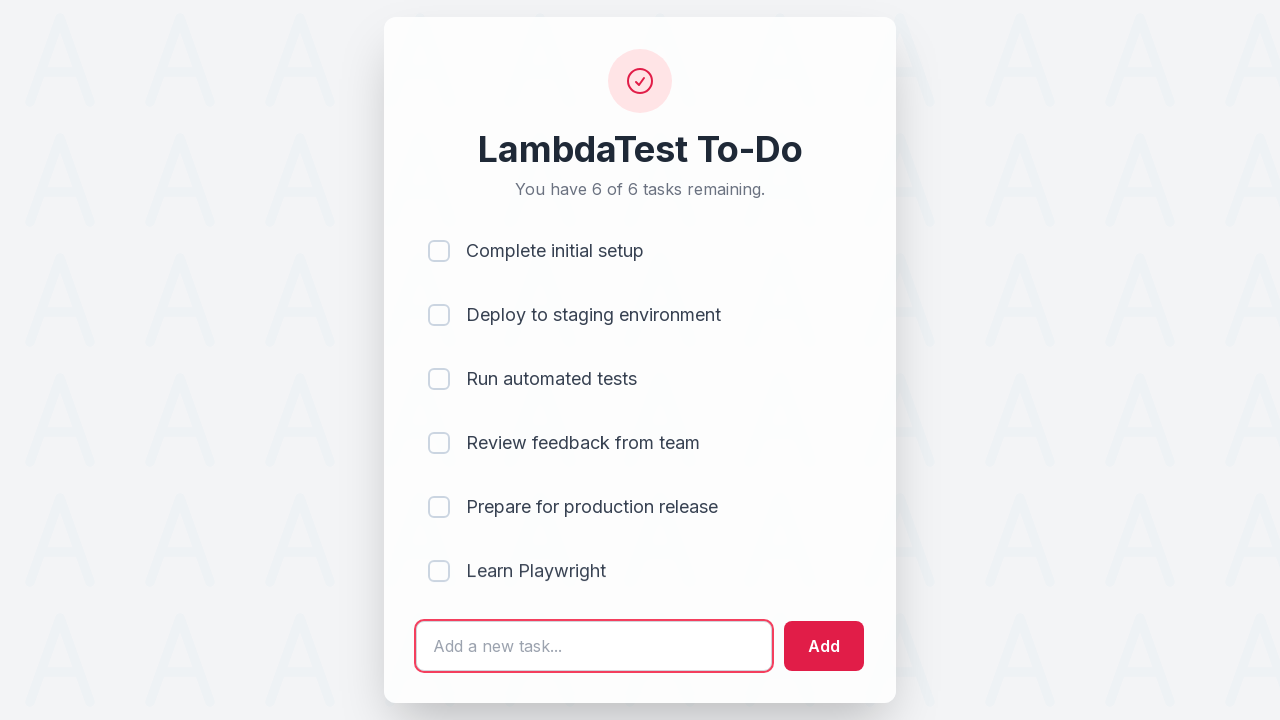

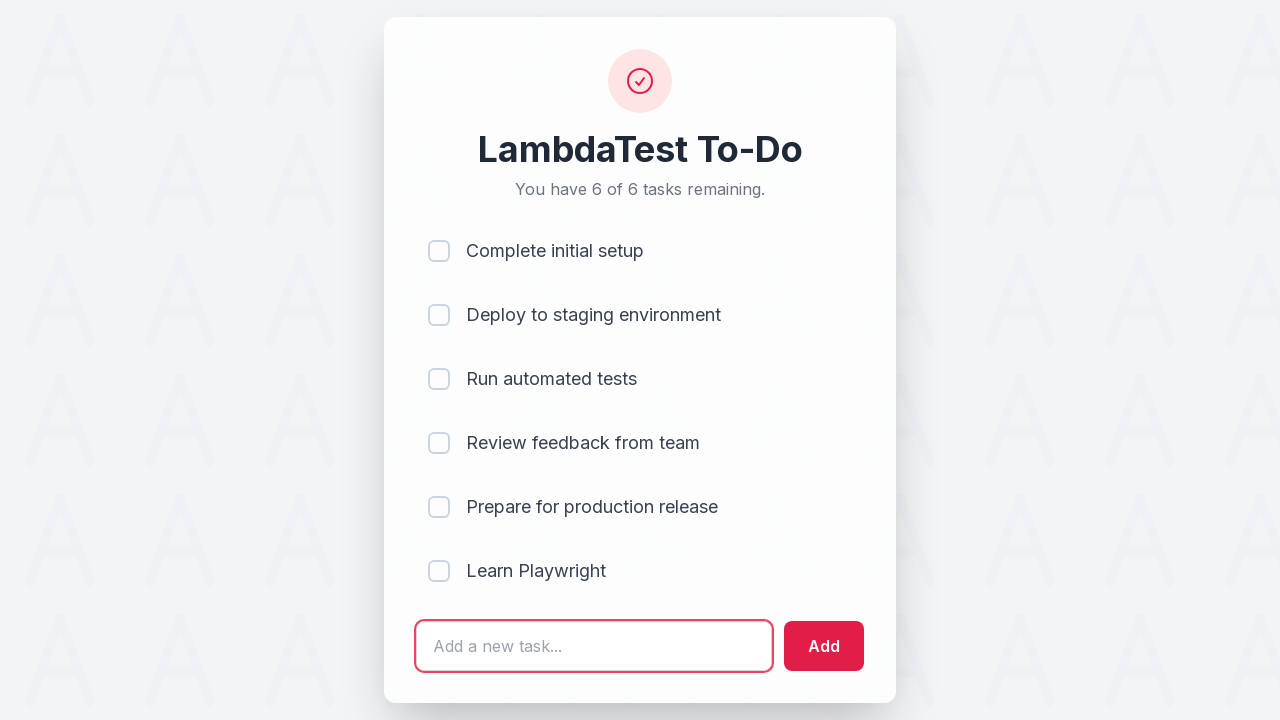